Tests JavaScript execution to set and get values from an input field, verifying the value can be set via JavaScript and retrieved correctly

Starting URL: http://the-internet.herokuapp.com/inputs

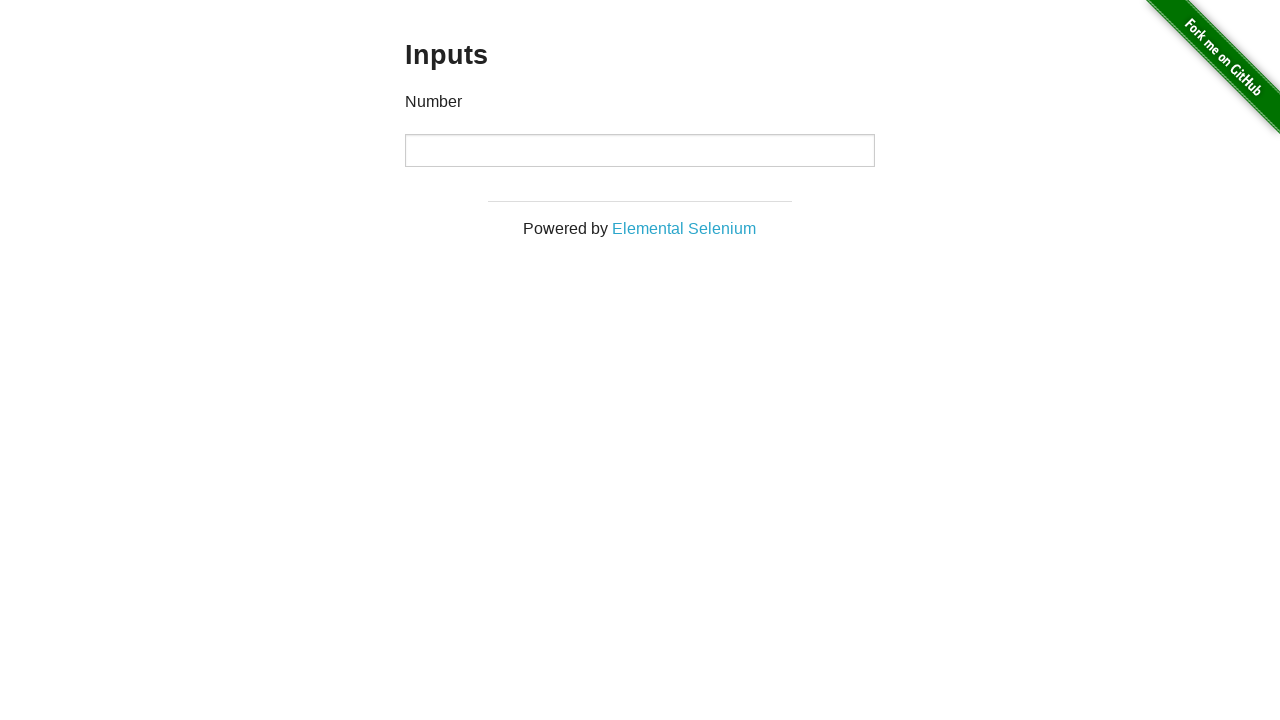

Set input field value to '10' using JavaScript
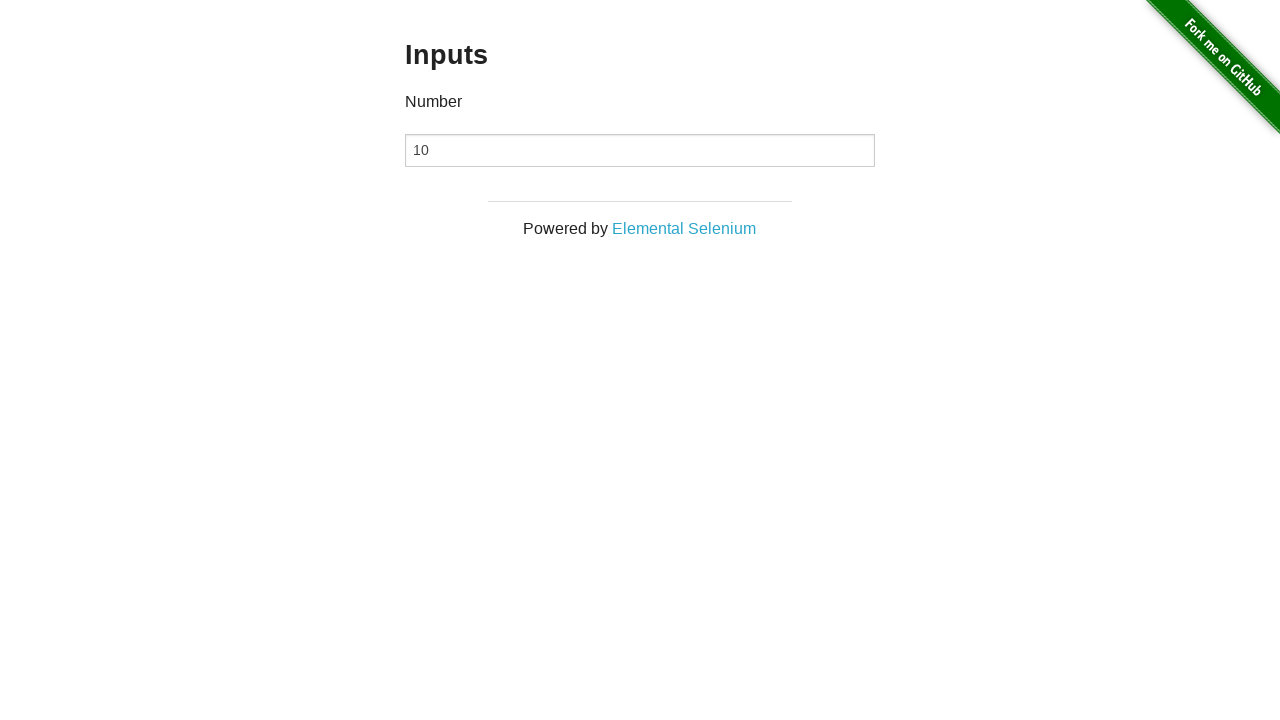

Retrieved input field value using input_value()
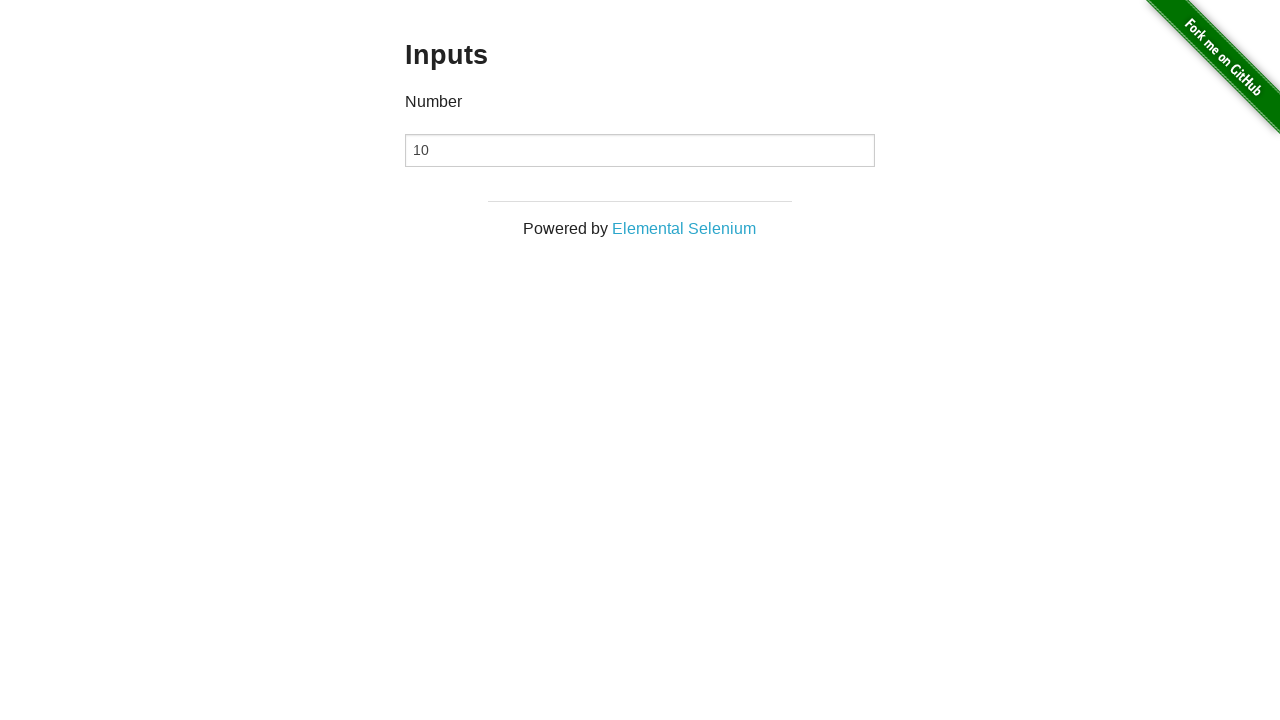

Verified input field value equals '10'
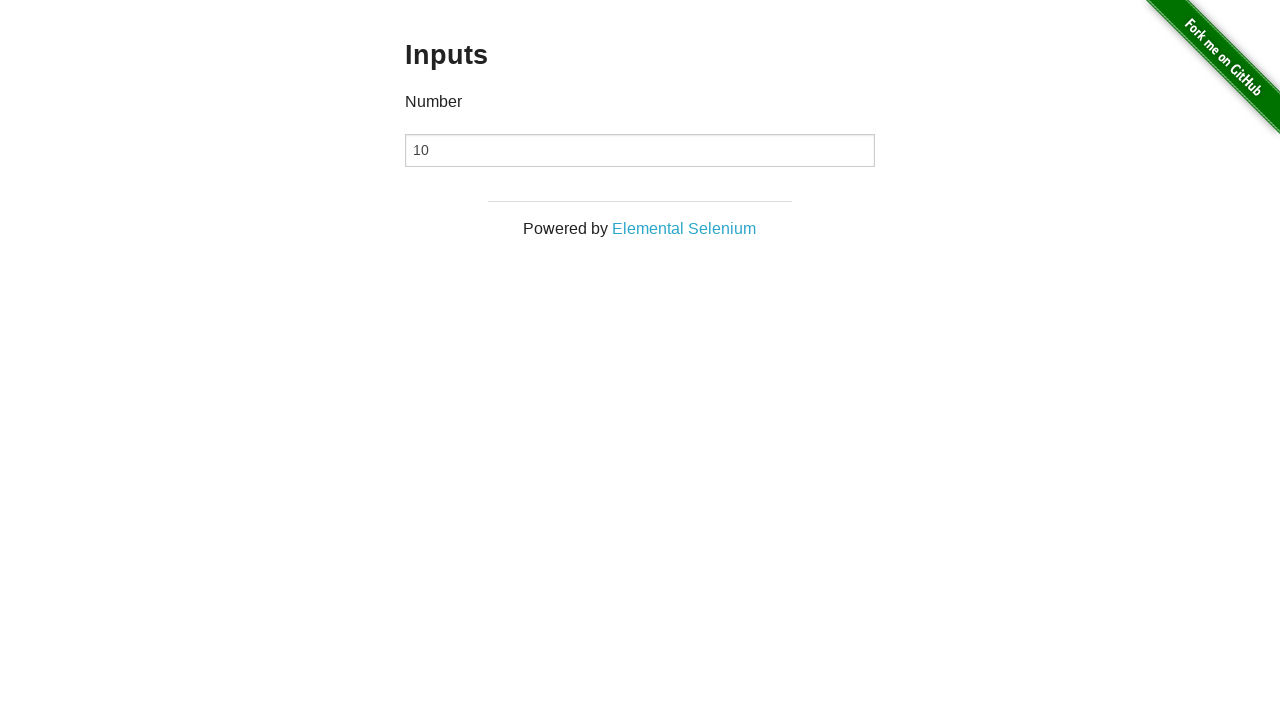

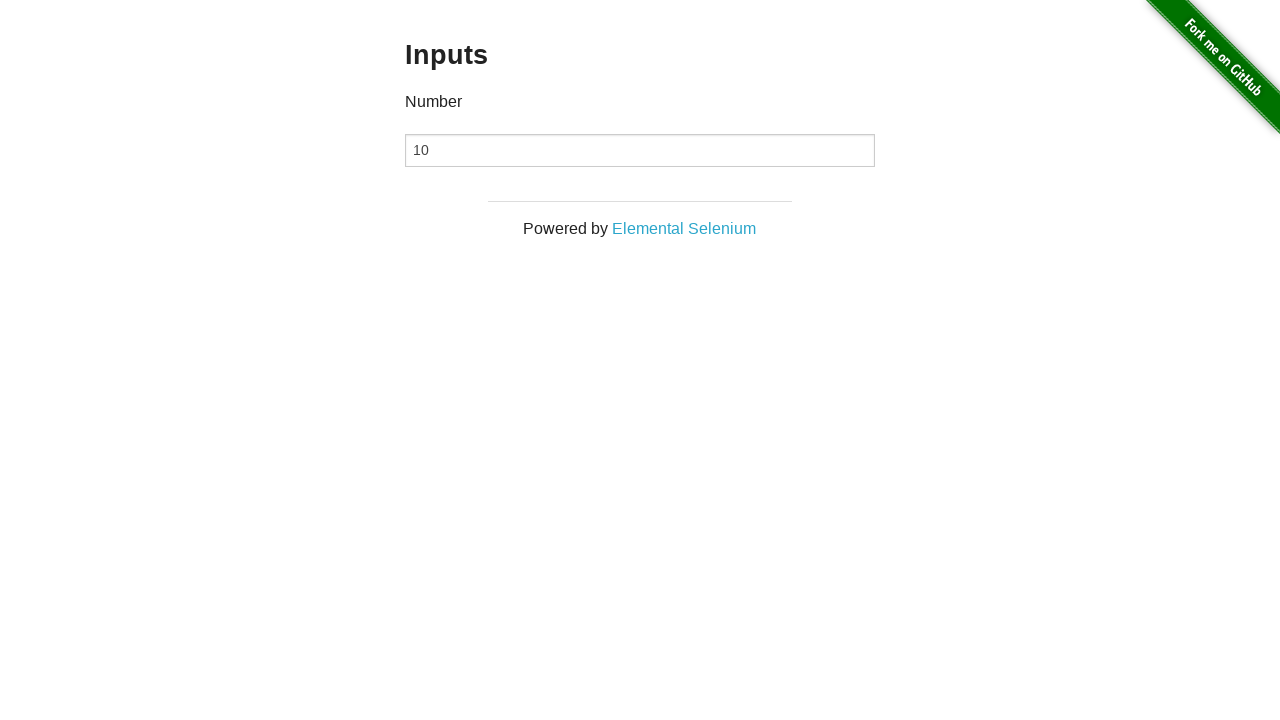